Tests element highlighting functionality by finding an element on a page and temporarily changing its border style to a red dashed line using JavaScript execution, then reverting the style after a delay.

Starting URL: http://the-internet.herokuapp.com/large

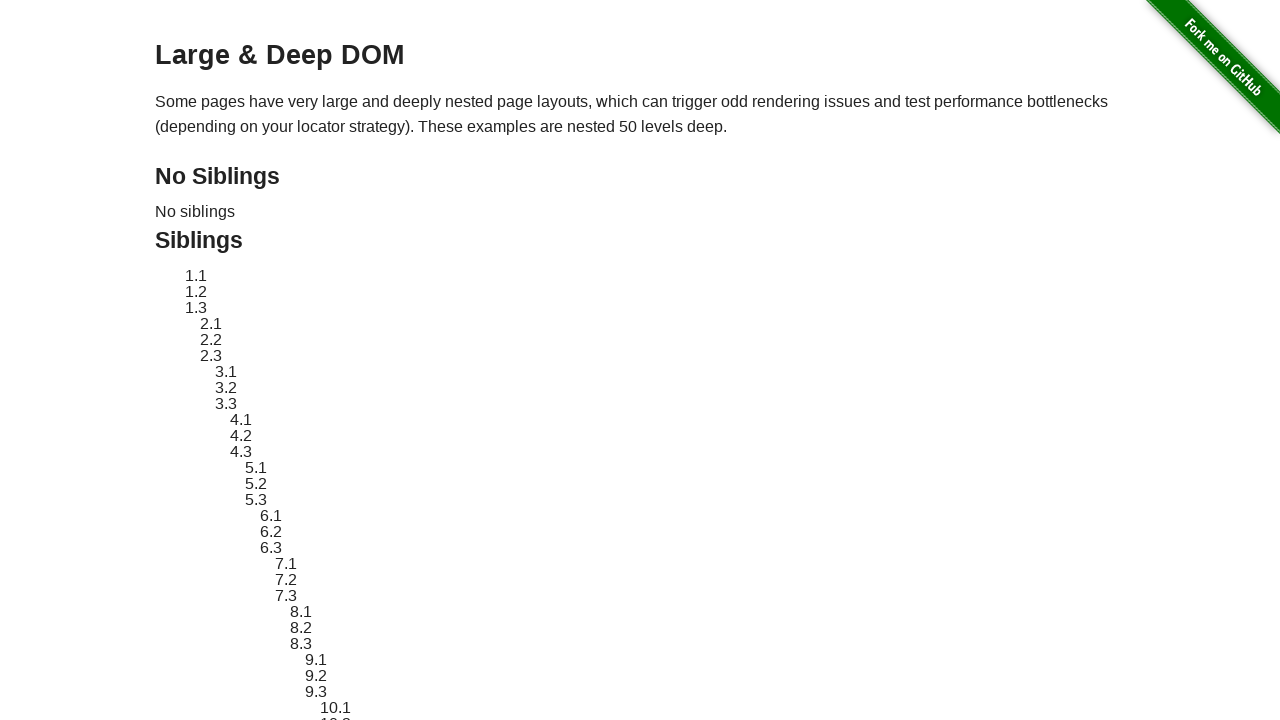

Located element #sibling-2.3 for highlighting
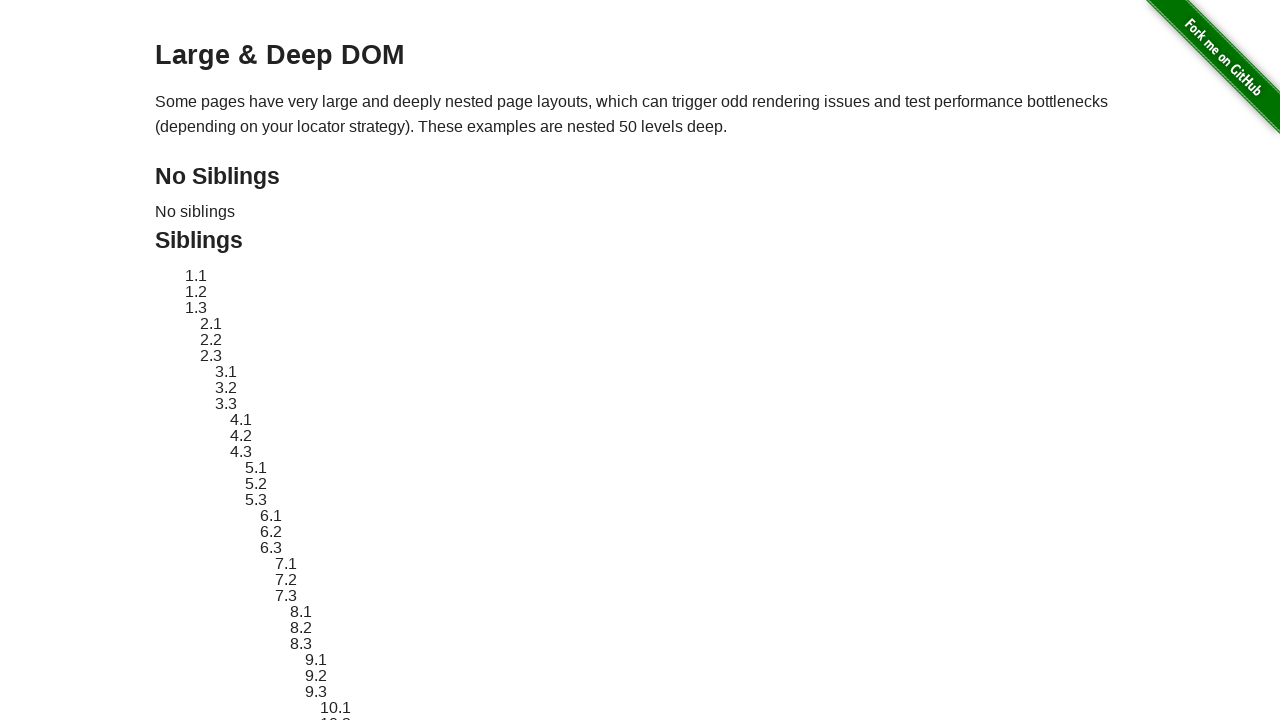

Retrieved original style attribute from element
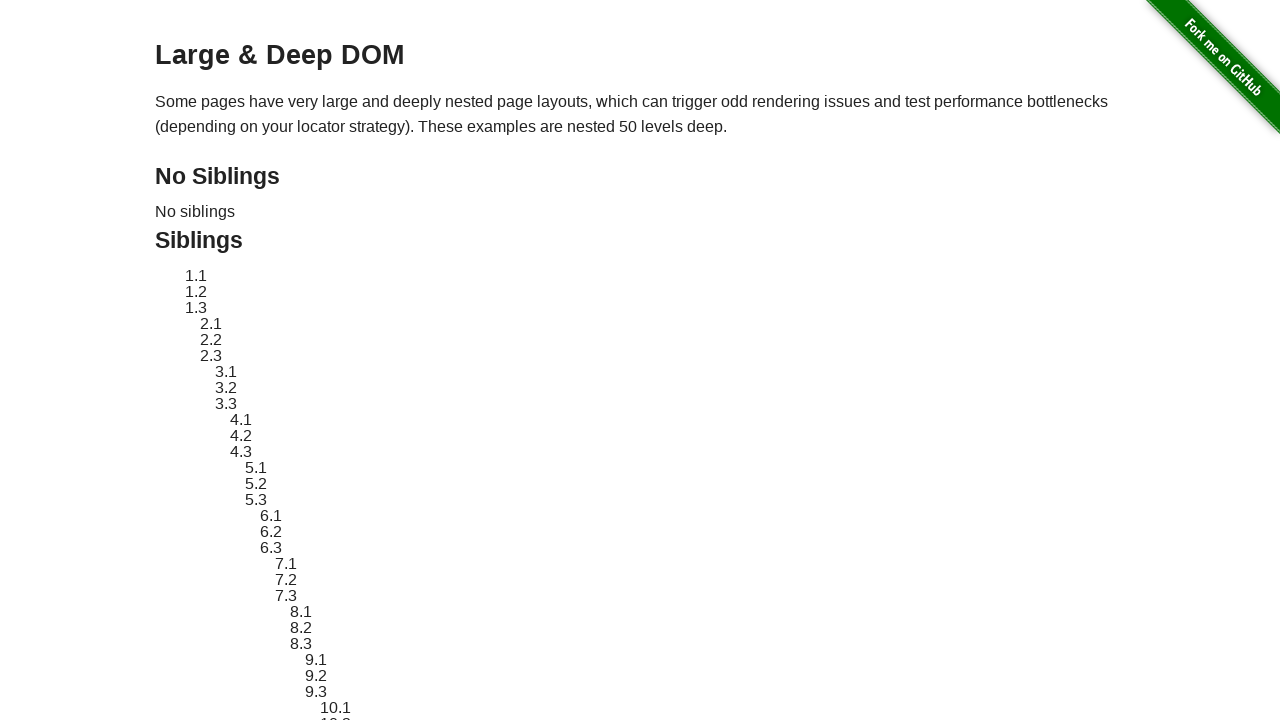

Applied red dashed border highlight to element
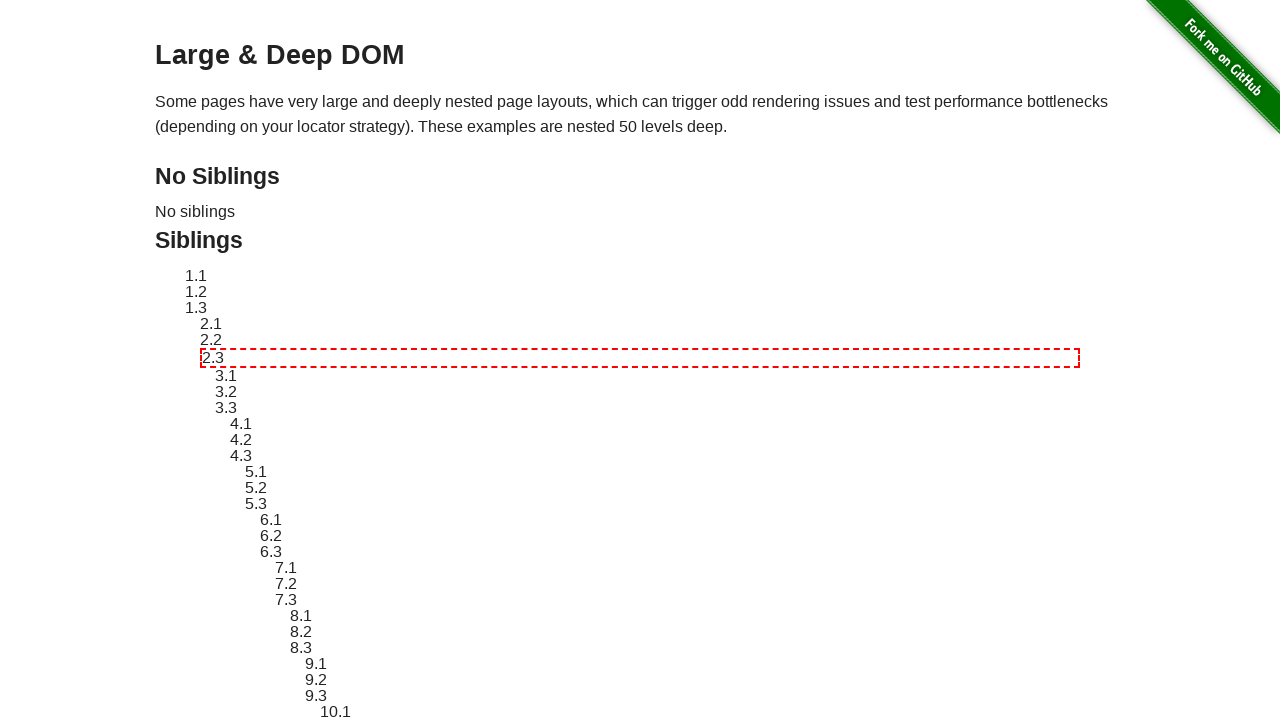

Waited 3 seconds to observe the highlight effect
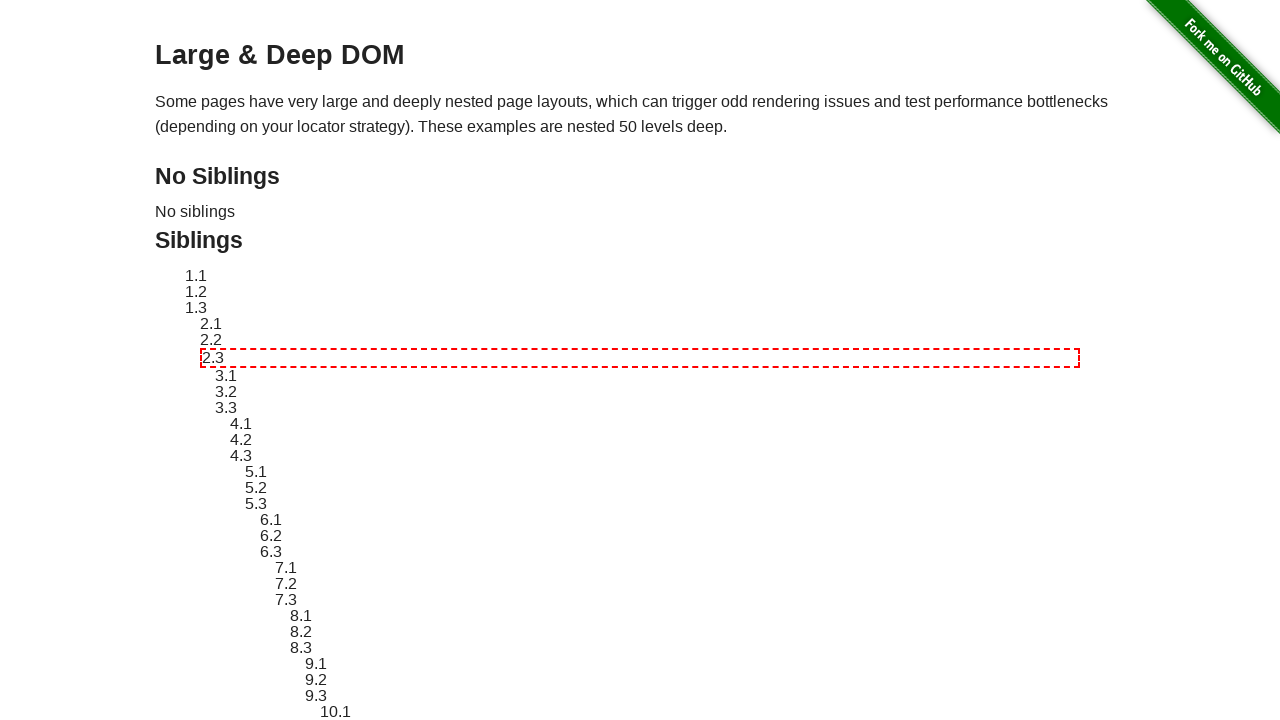

Reverted element style to original state
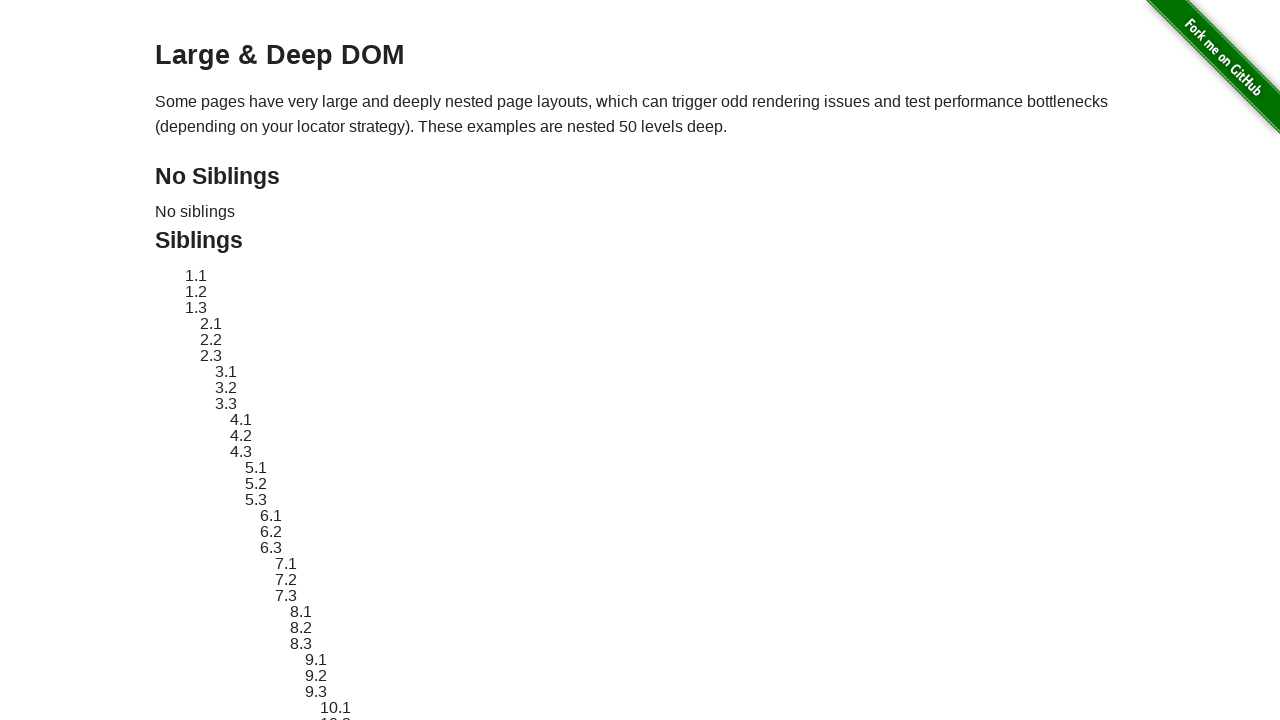

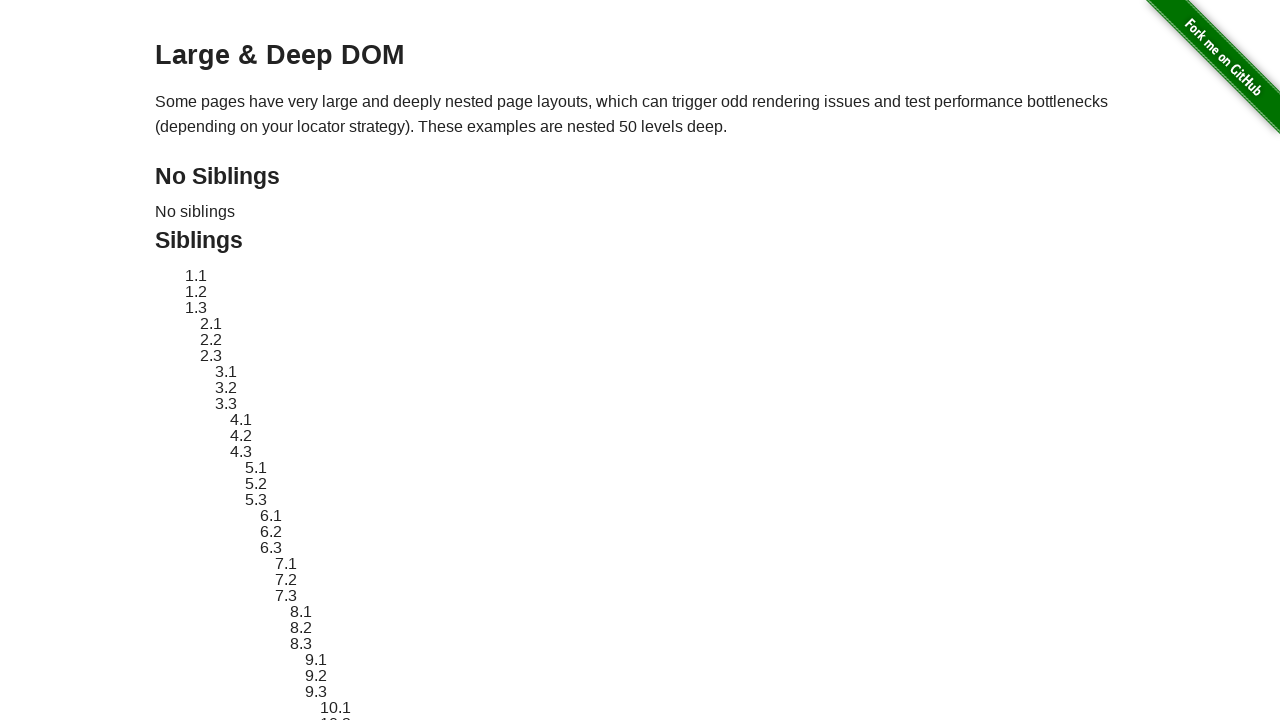